Tests a web form by entering text into a text field and submitting the form, then verifies the success message

Starting URL: https://www.selenium.dev/selenium/web/web-form.html

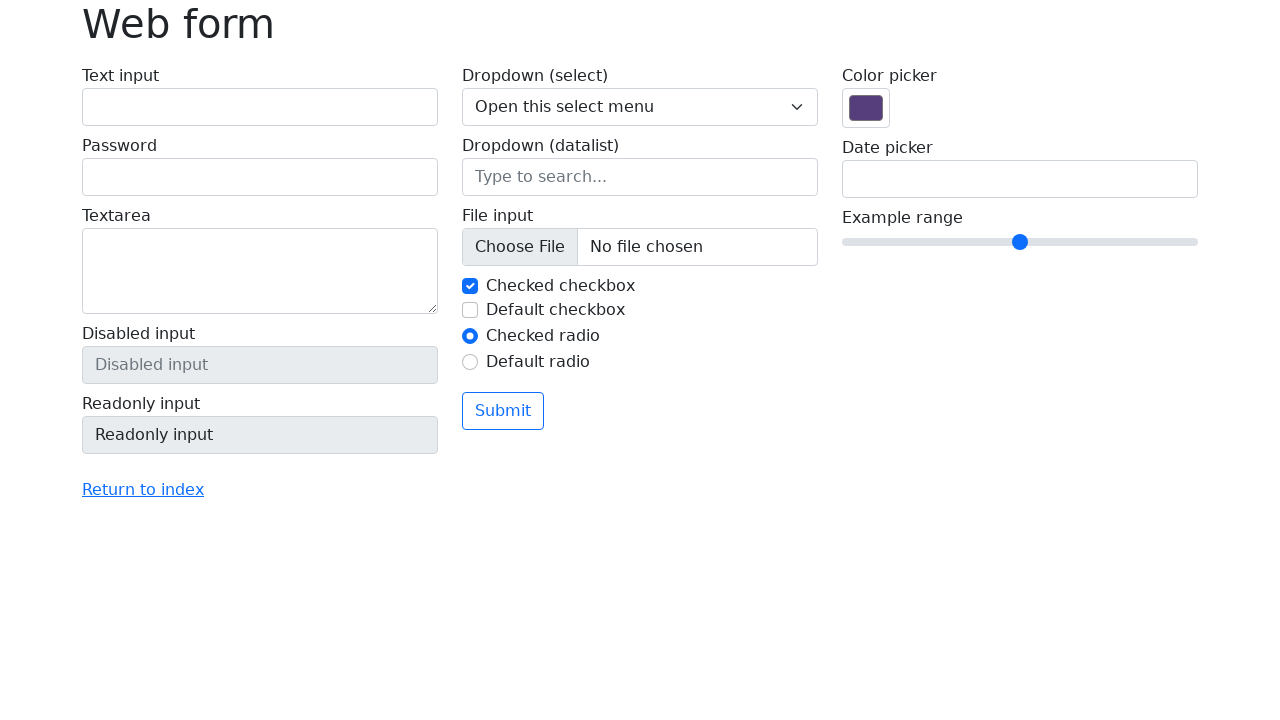

Filled text input field with 'Selenium' on input[name='my-text']
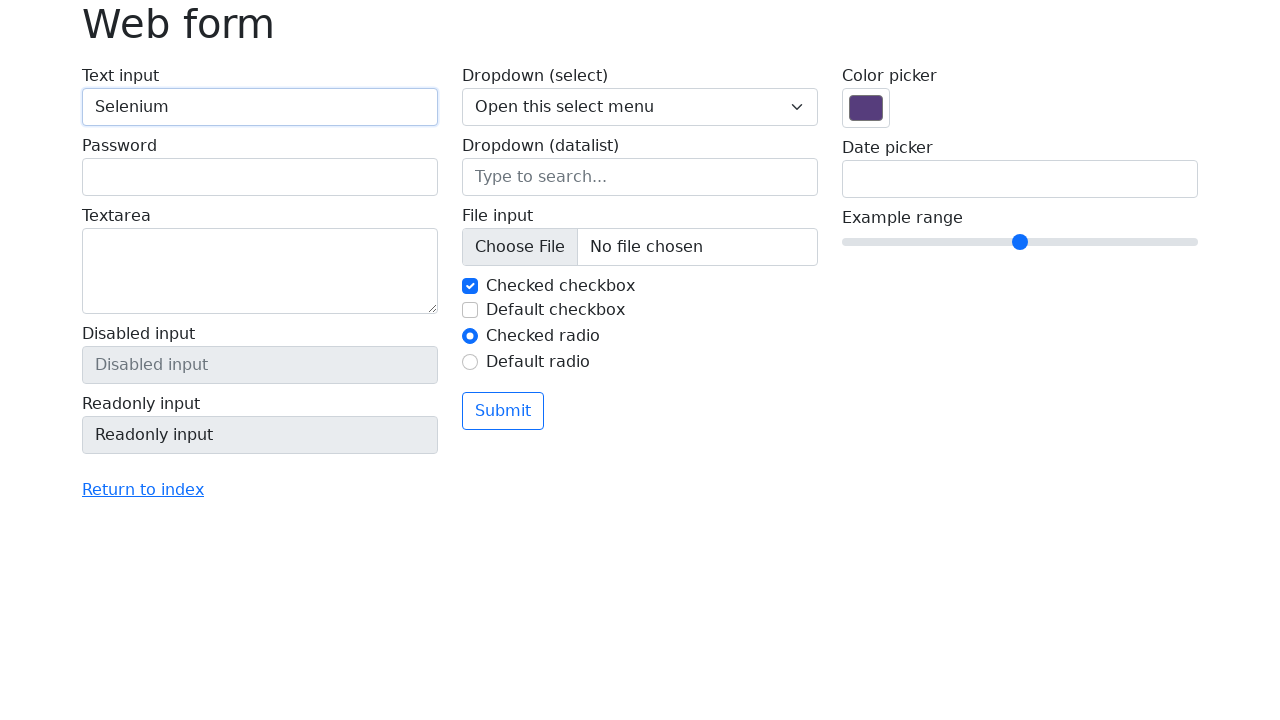

Clicked submit button at (503, 411) on button
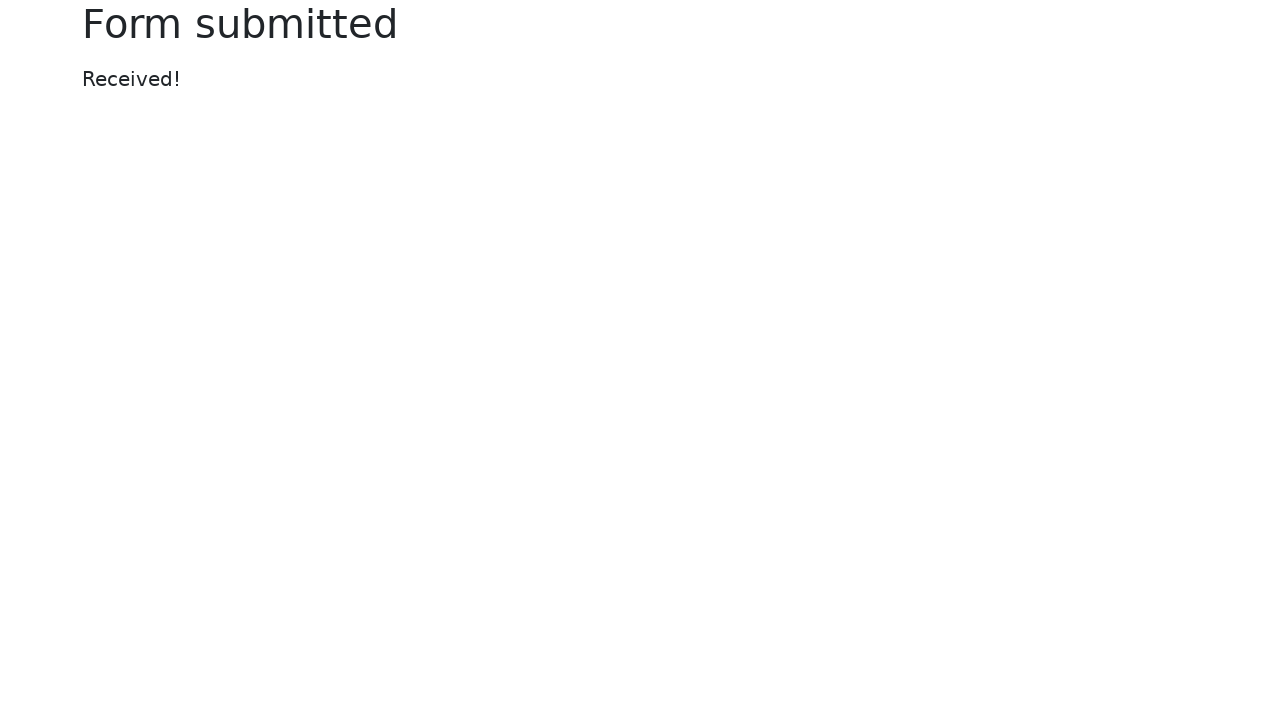

Success message appeared
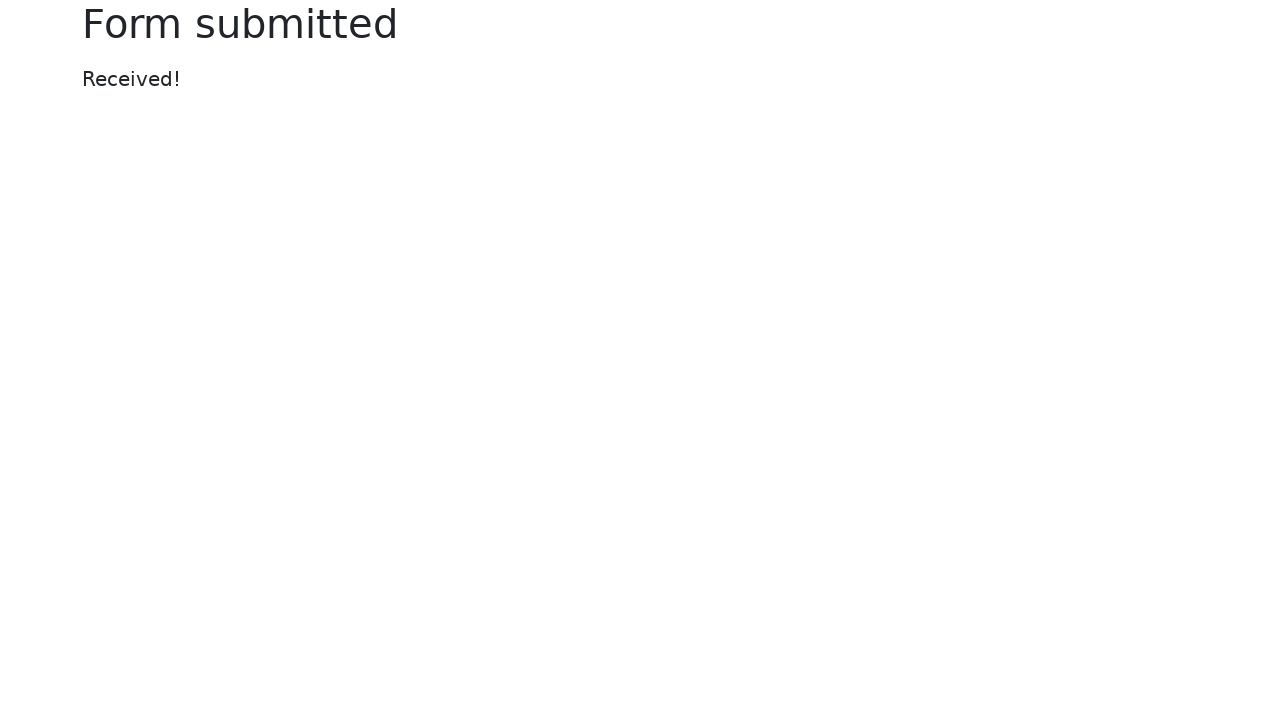

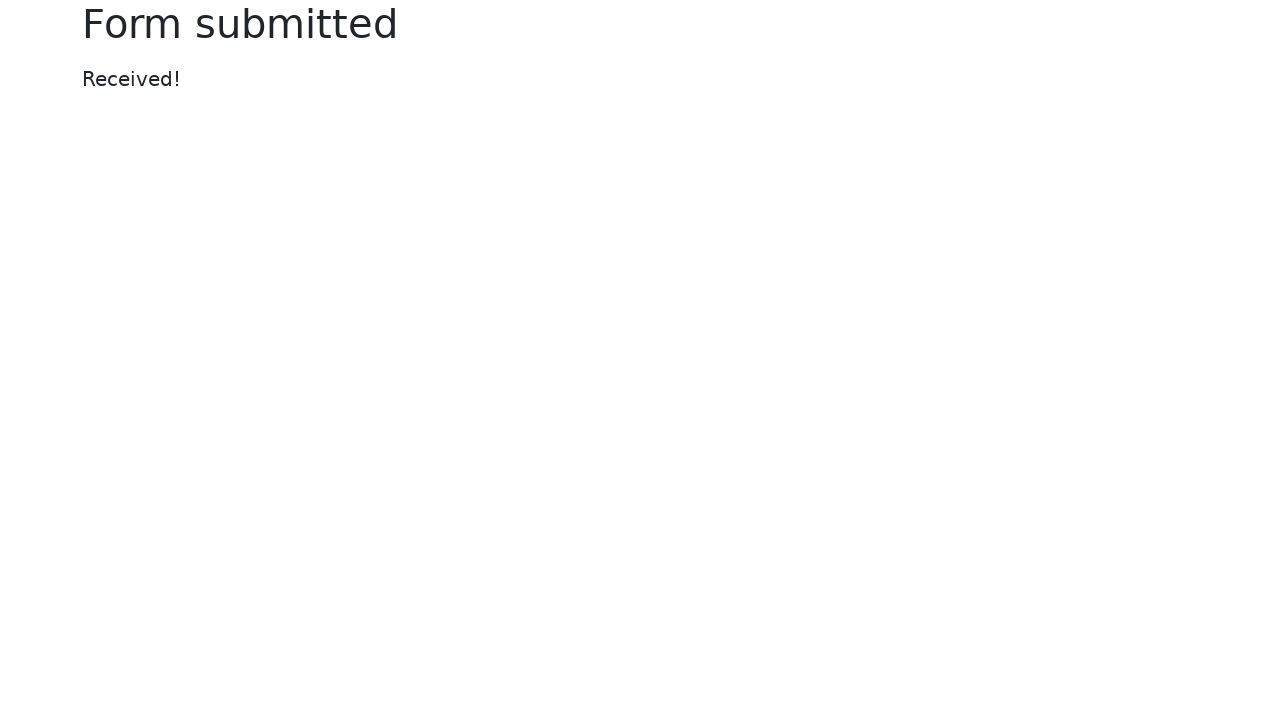